Navigates to Flipkart homepage to verify the site loads successfully

Starting URL: https://flipkart.com

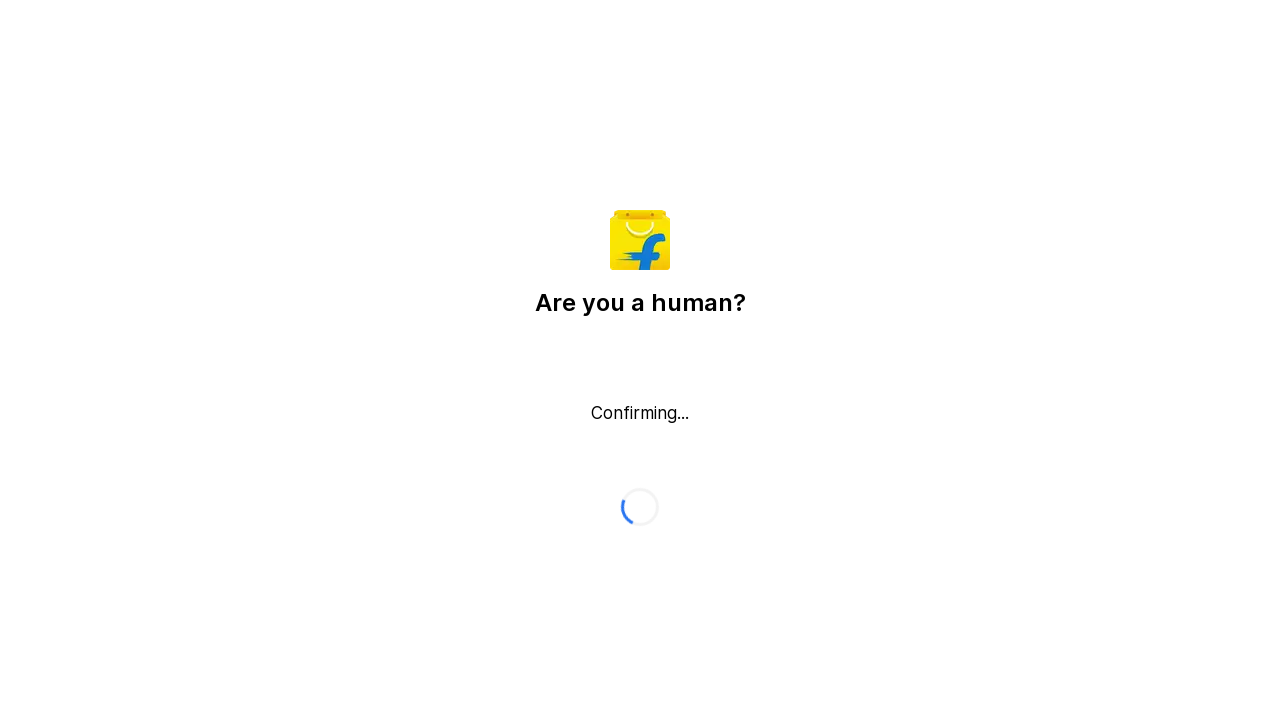

Navigated to Flipkart homepage at https://flipkart.com
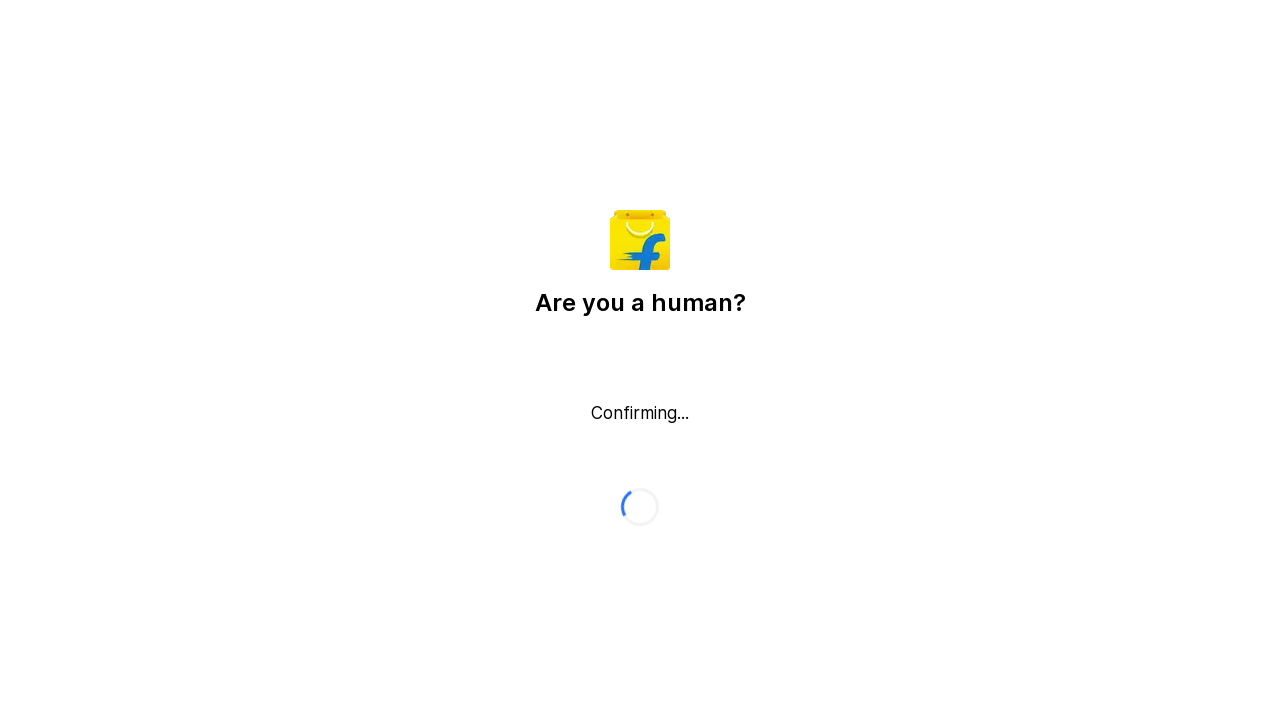

Flipkart homepage loaded successfully - body element is present
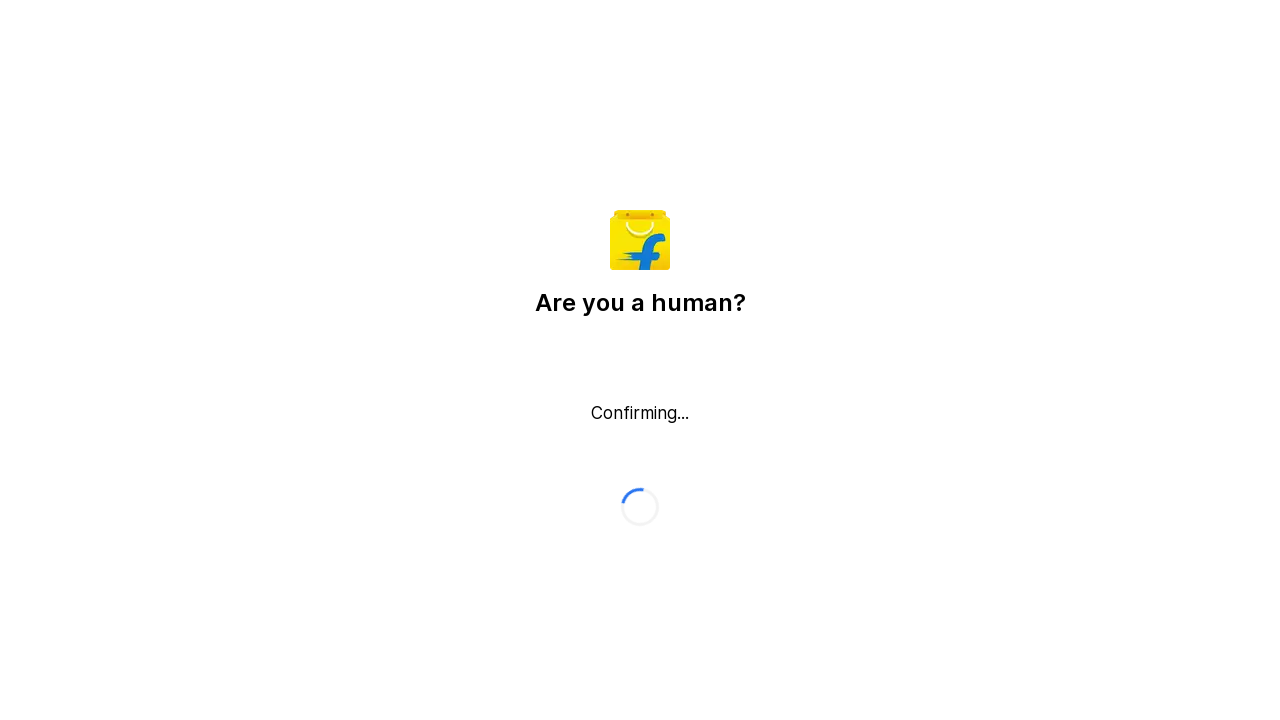

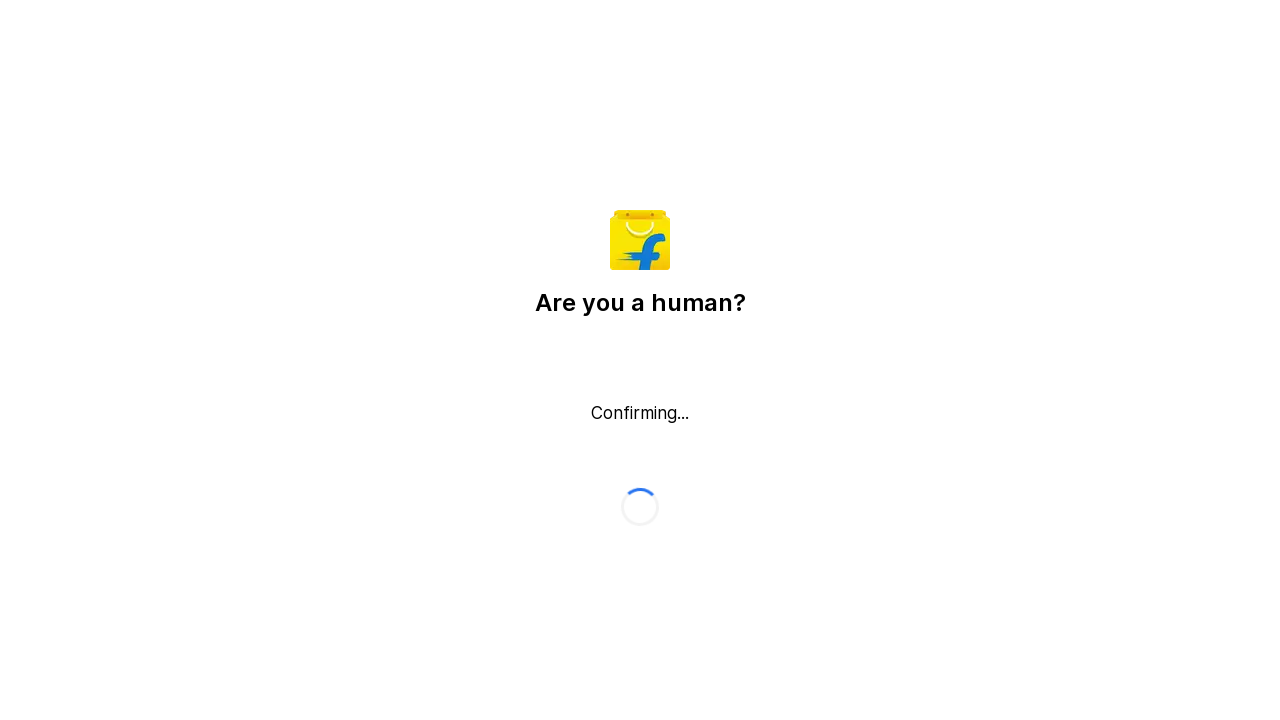